Tests dynamic loading by clicking the Start button and verifying "Hello World!" text appears

Starting URL: https://the-internet.herokuapp.com/dynamic_loading/1

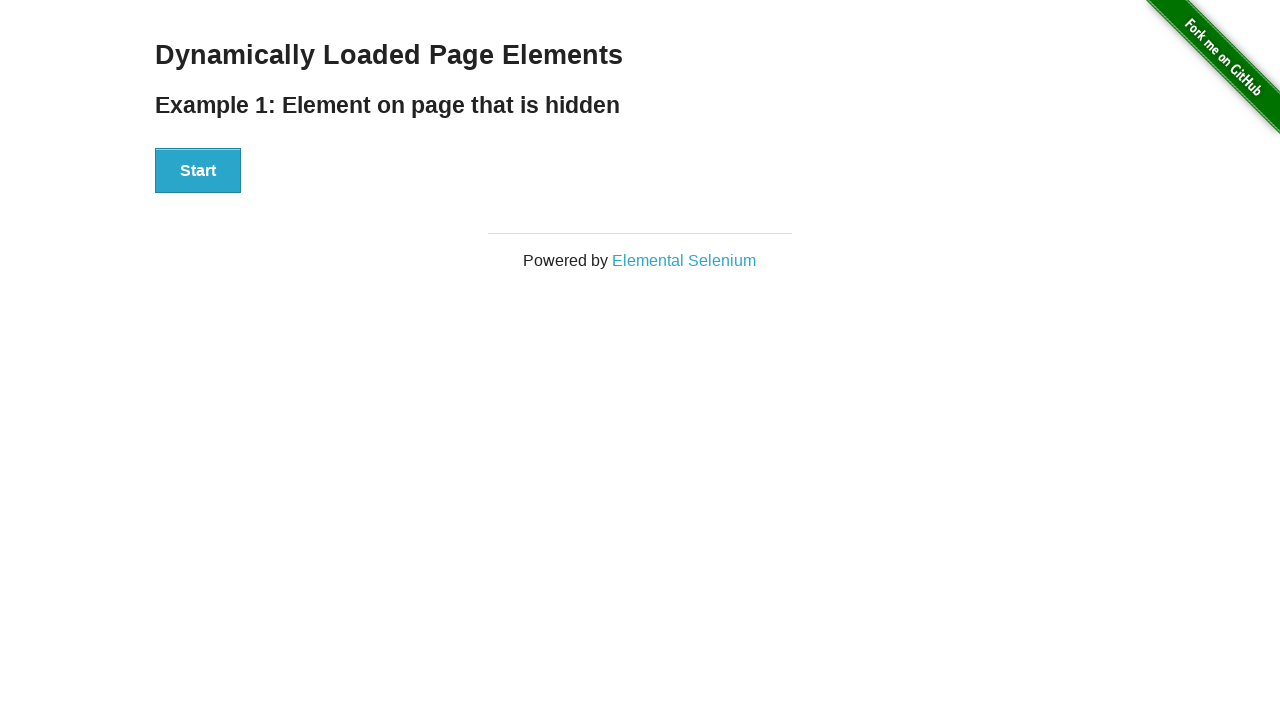

Clicked the Start button at (198, 171) on xpath=//button
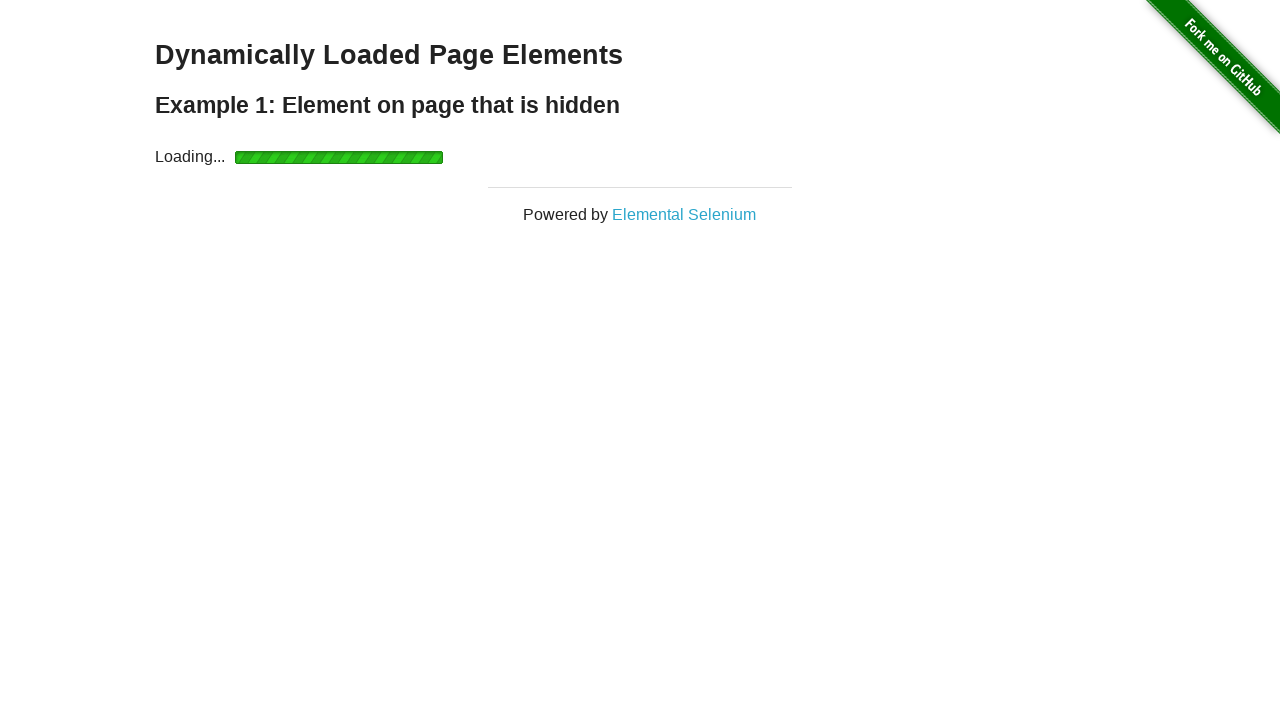

Waited for 'Hello World!' text to appear
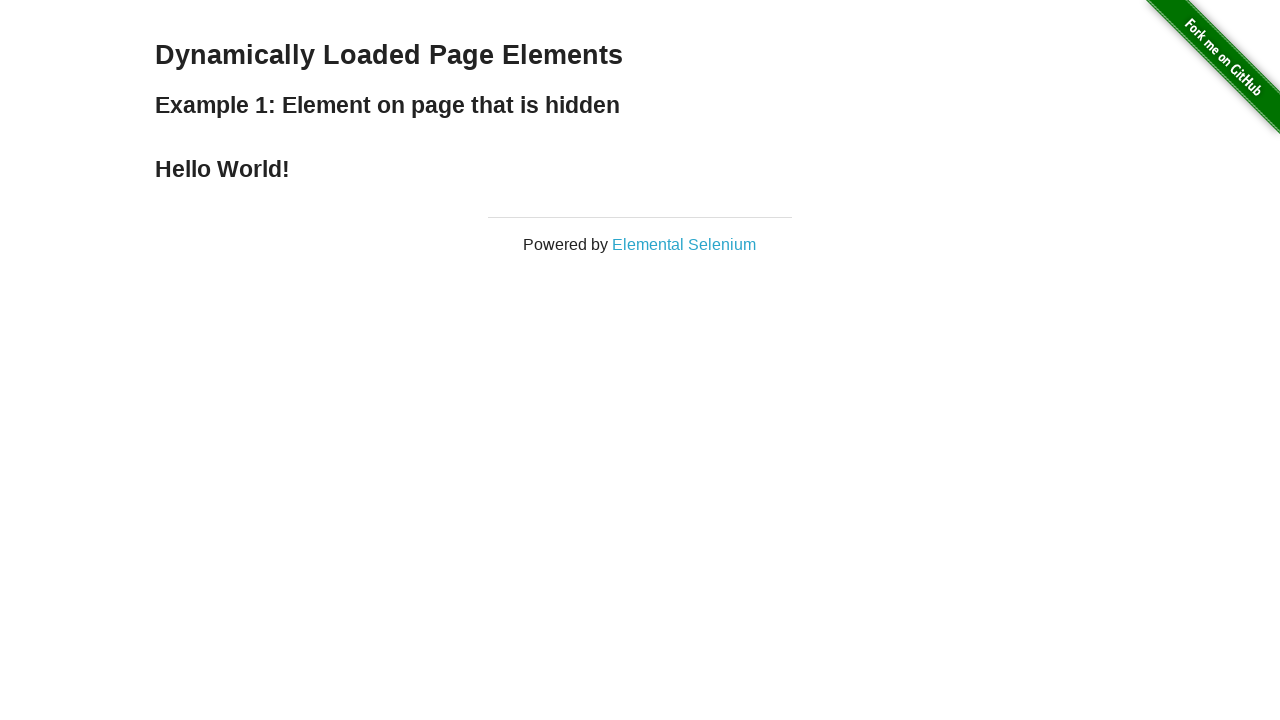

Located the 'Hello World!' element
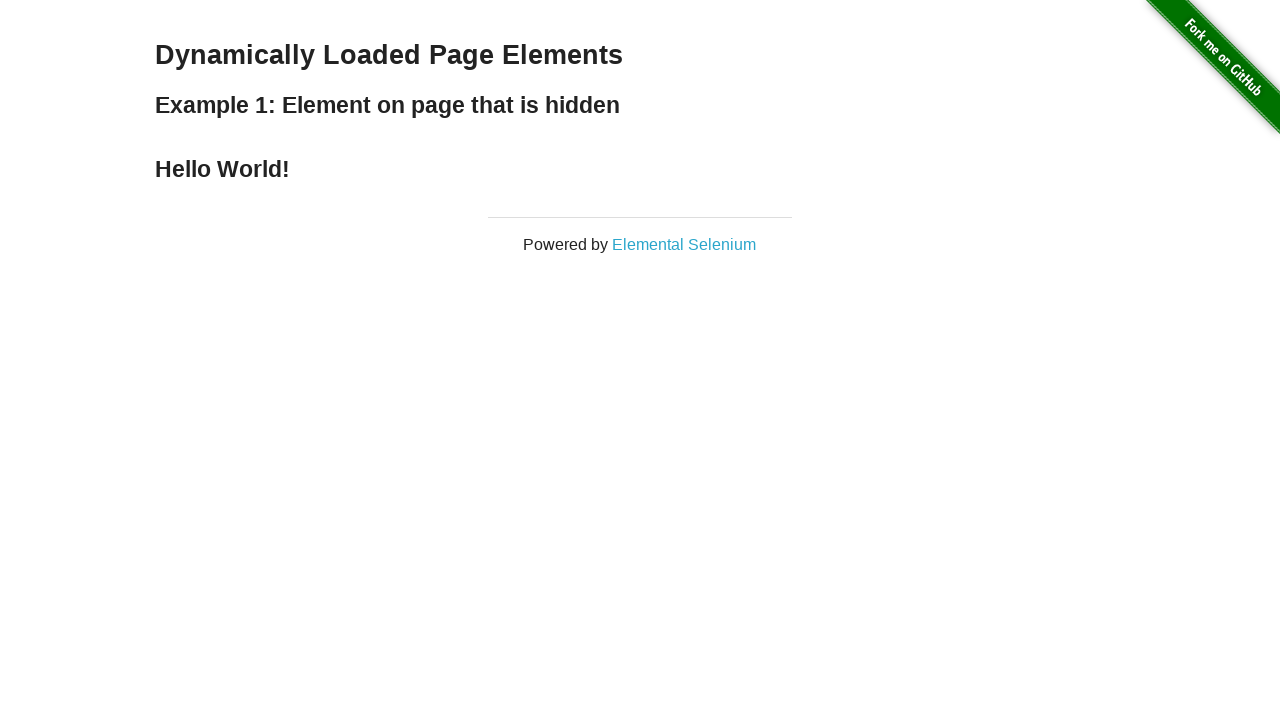

Verified 'Hello World!' text content is correct
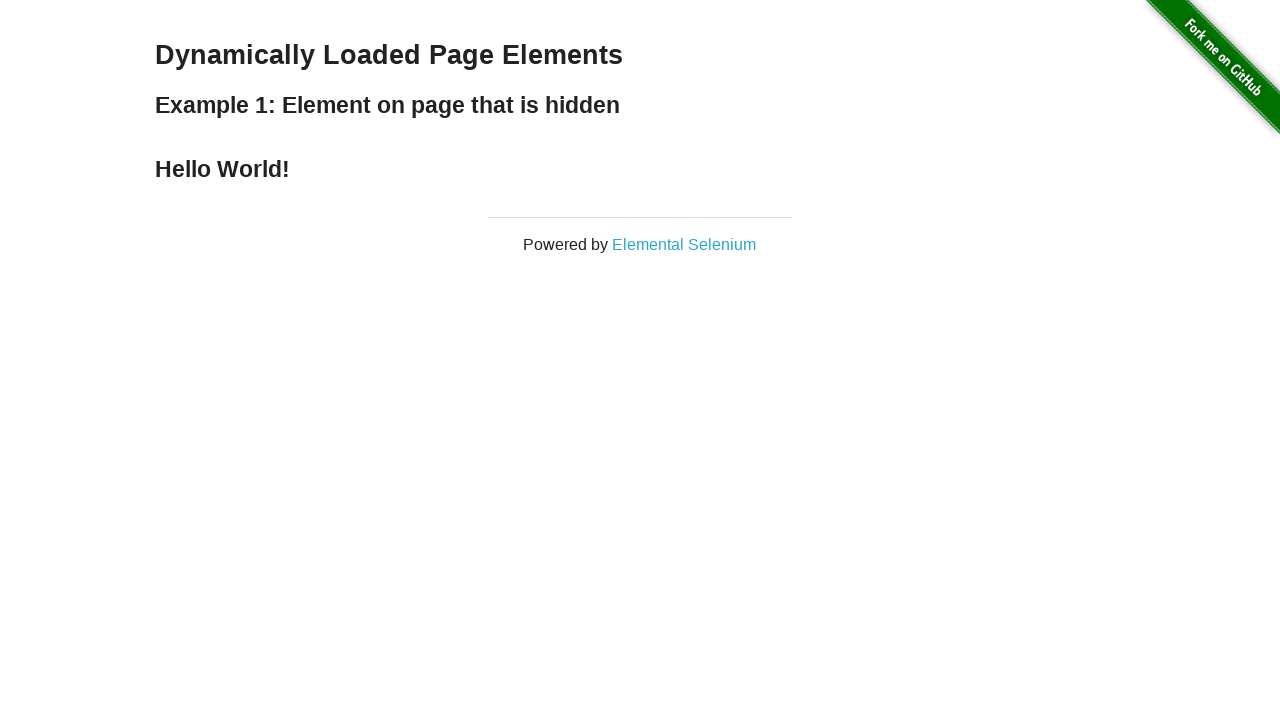

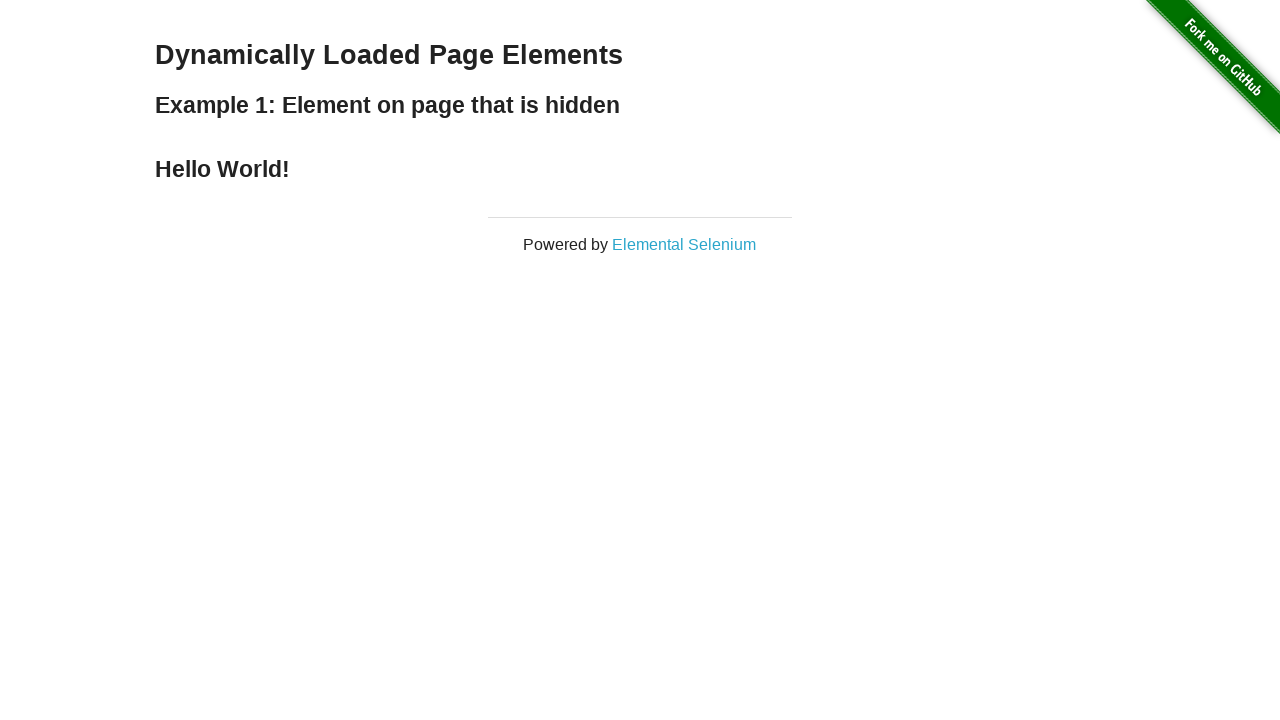